Navigates to the Duotech website and verifies the page loads successfully

Starting URL: https://www.duotech.io/

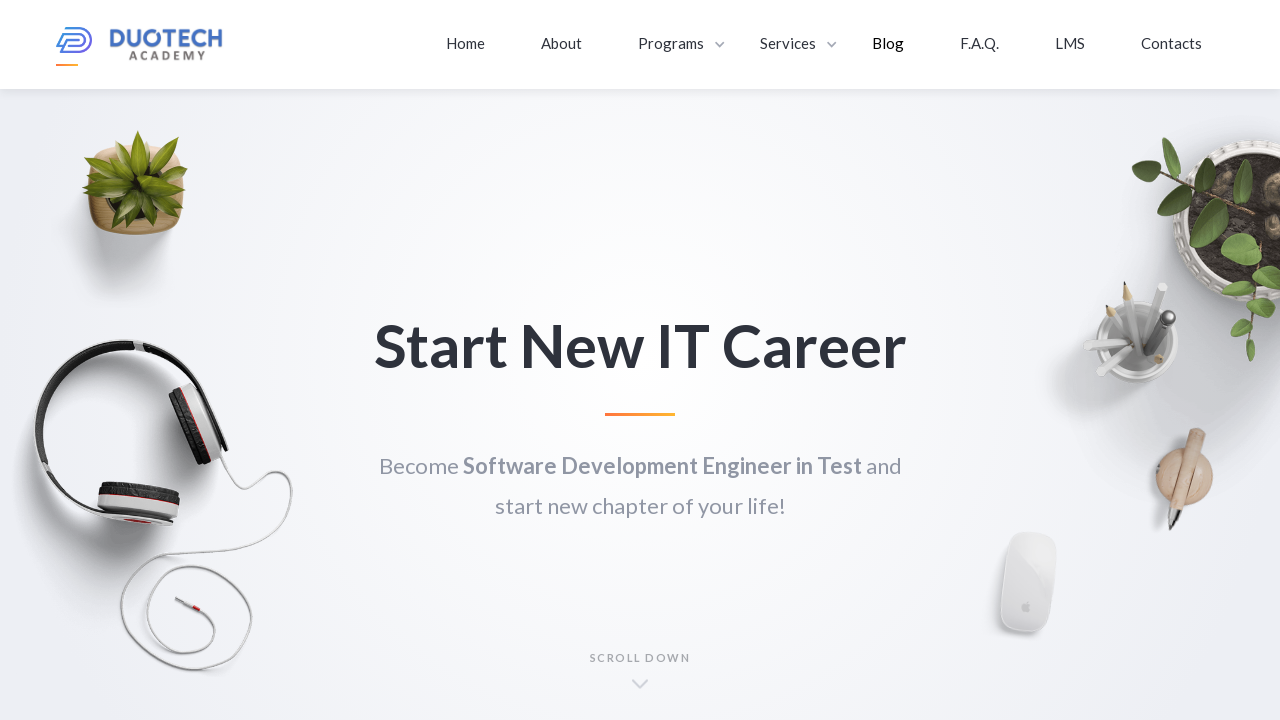

Waited for page to reach network idle state
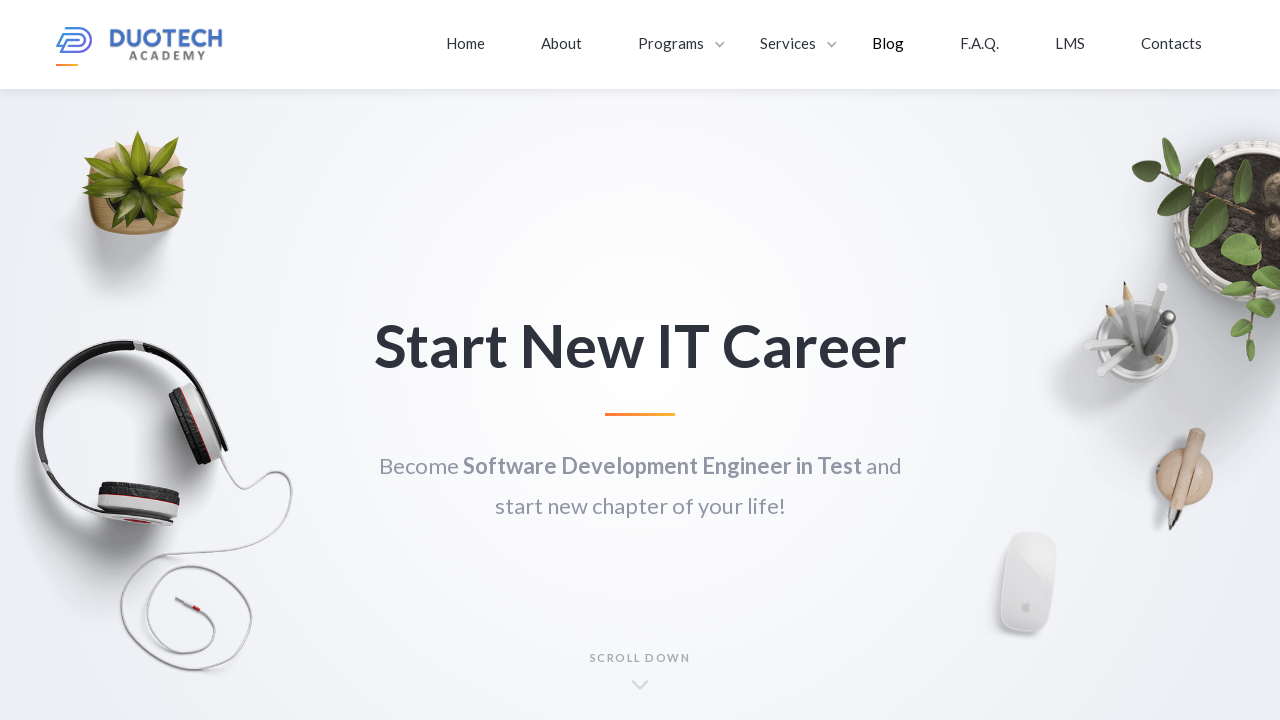

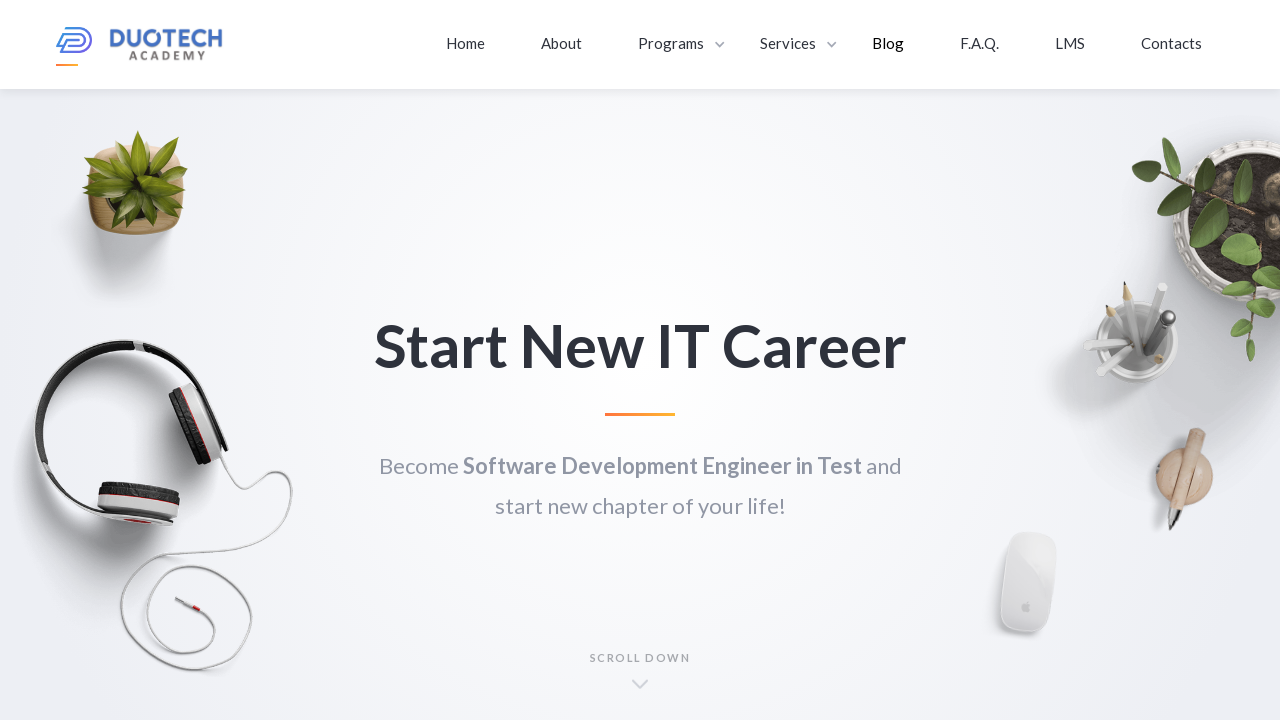